Creates multiple todo items and verifies new items are appended to the bottom of the list

Starting URL: https://demo.playwright.dev/todomvc

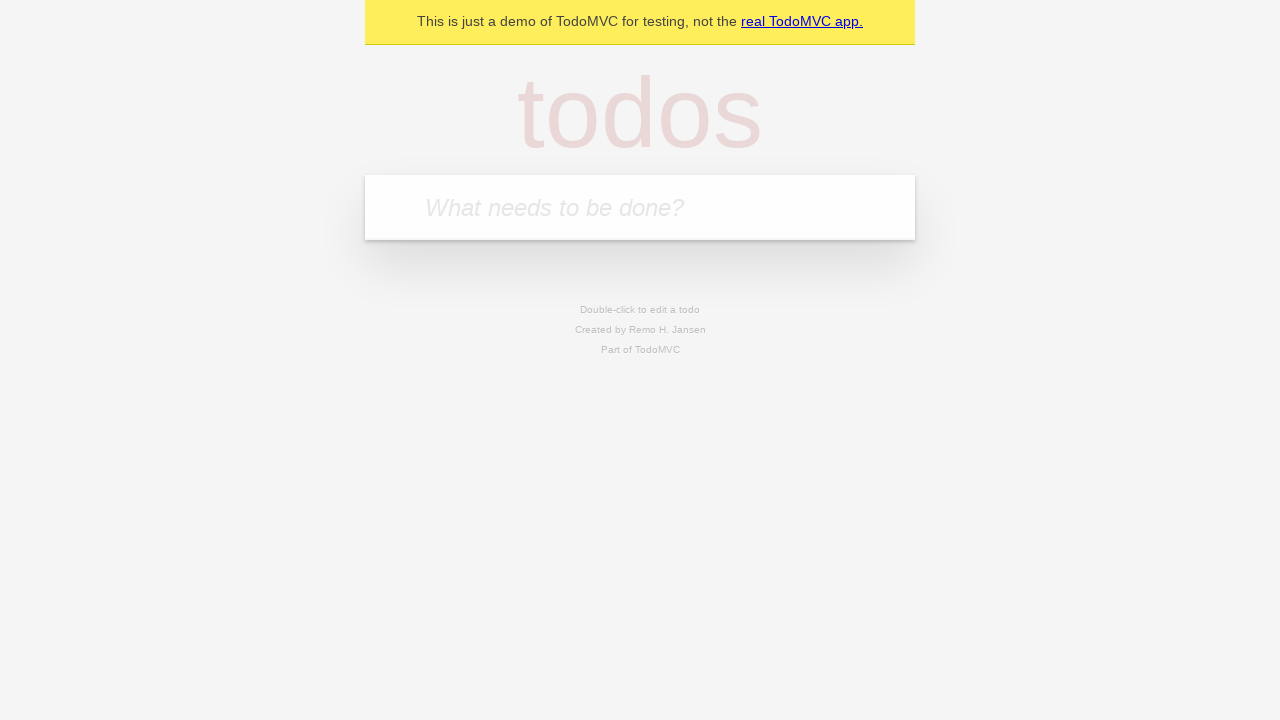

Filled new todo input with 'complete code challenge for reach' on input.new-todo
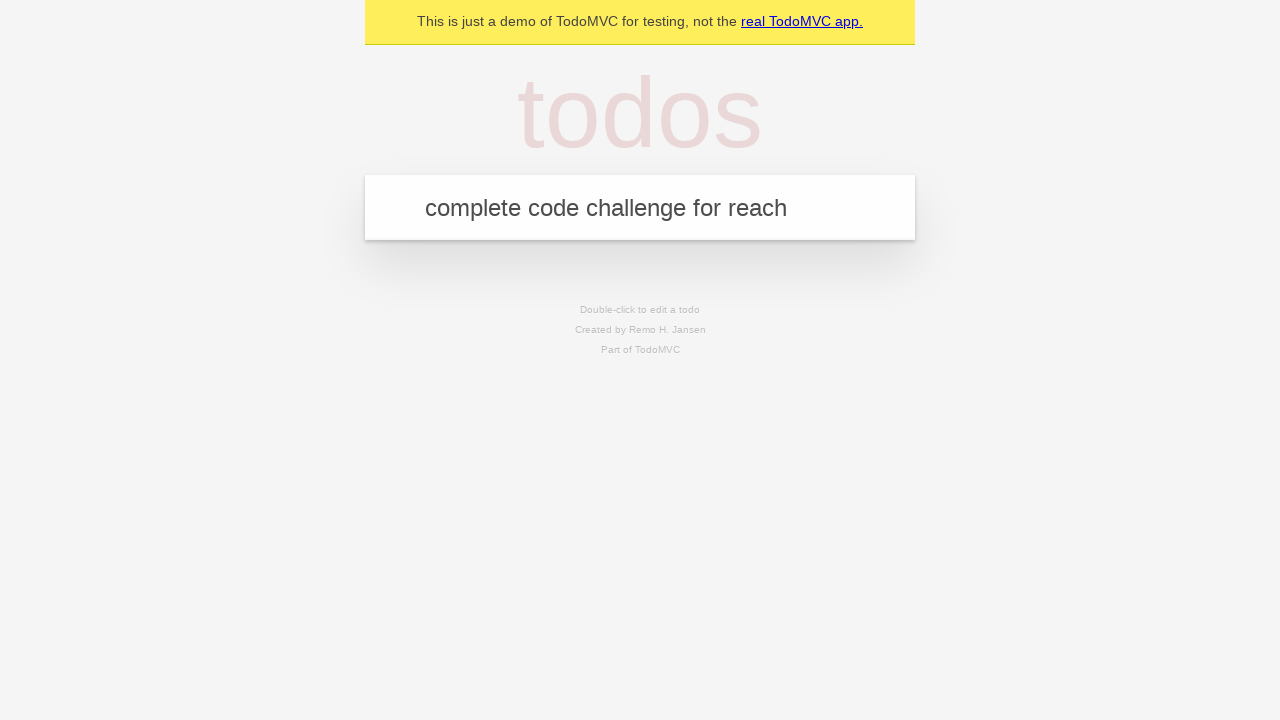

Pressed Enter to create first todo item on input.new-todo
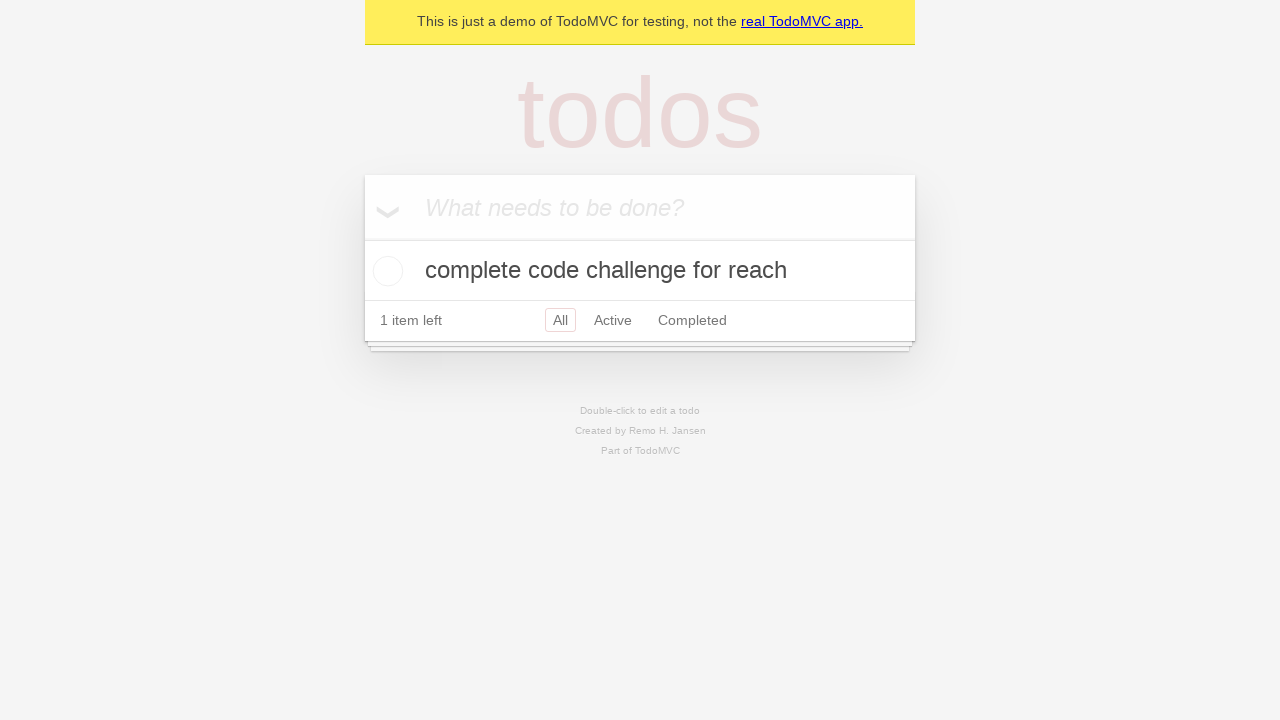

Filled new todo input with 'ensure coverage for all items is automated' on input.new-todo
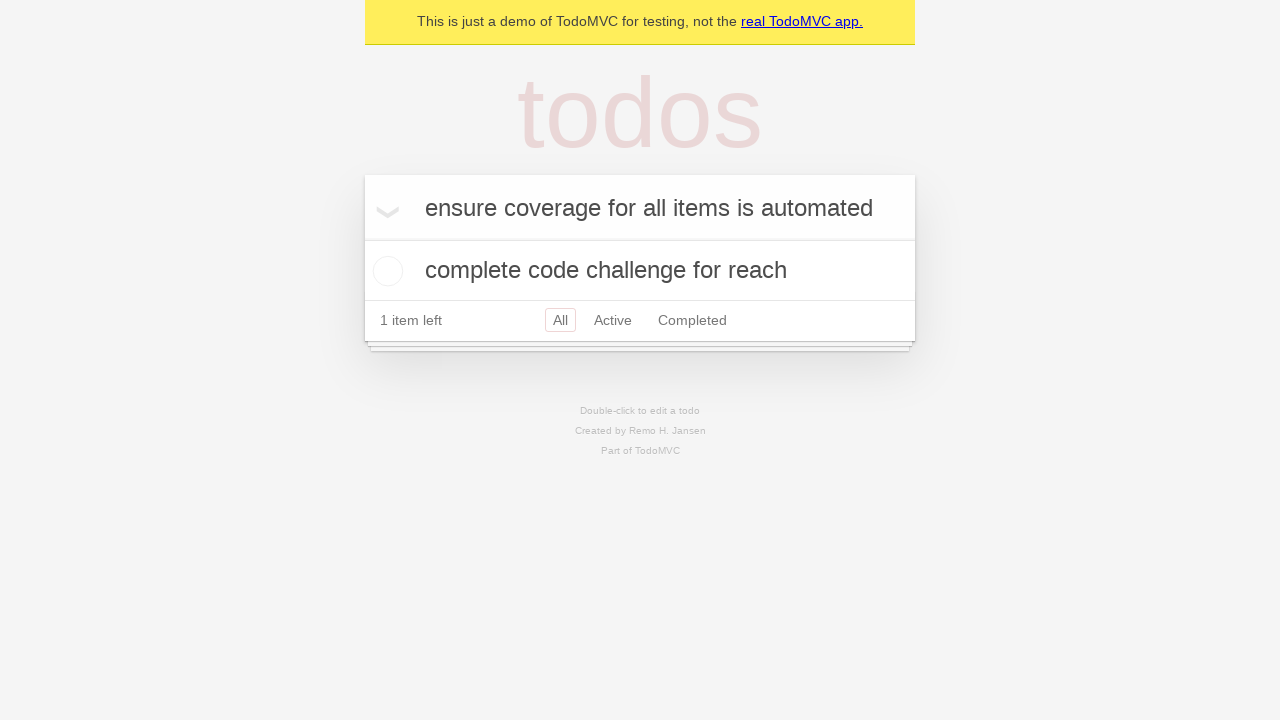

Pressed Enter to create second todo item on input.new-todo
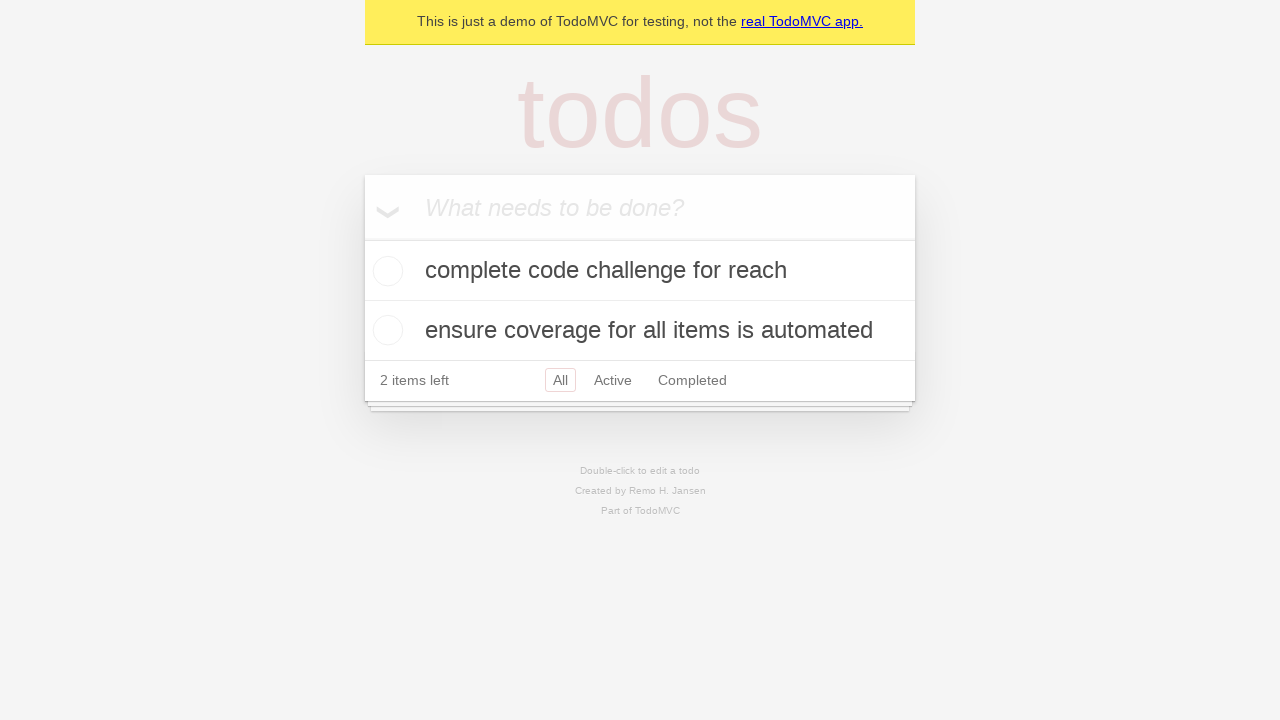

Filled new todo input with 'submit code challenge' on input.new-todo
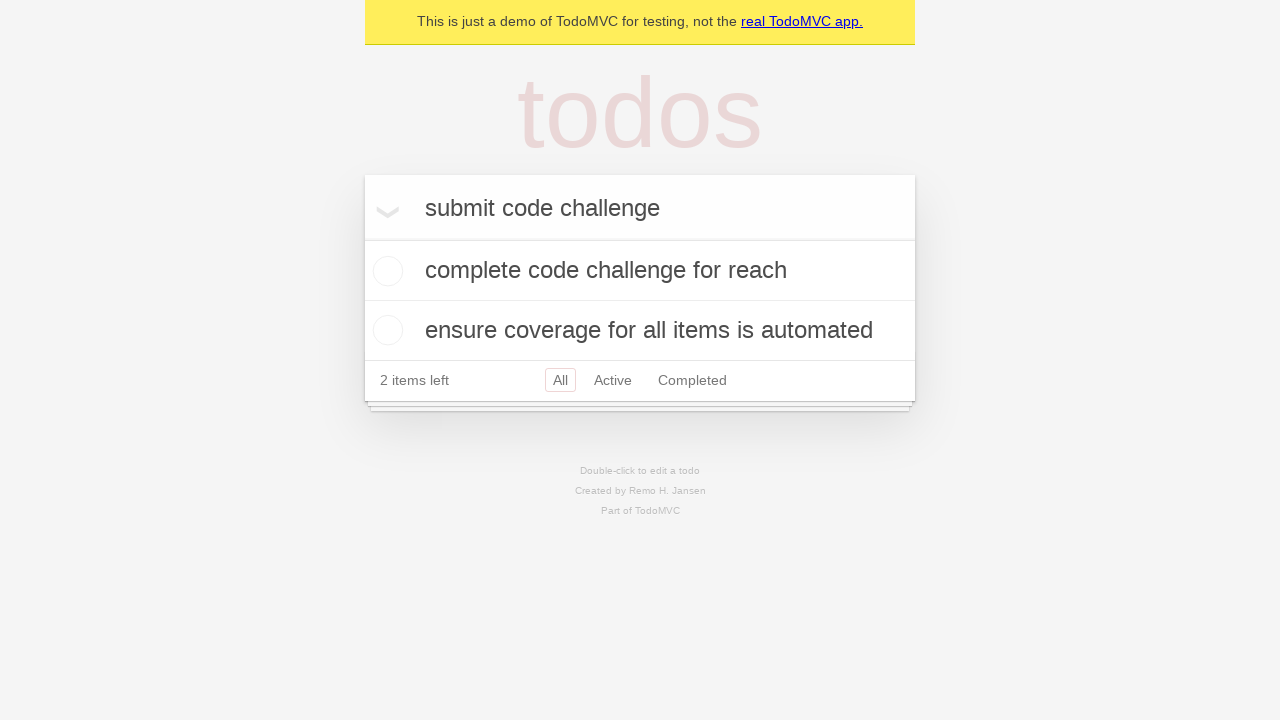

Pressed Enter to create third todo item on input.new-todo
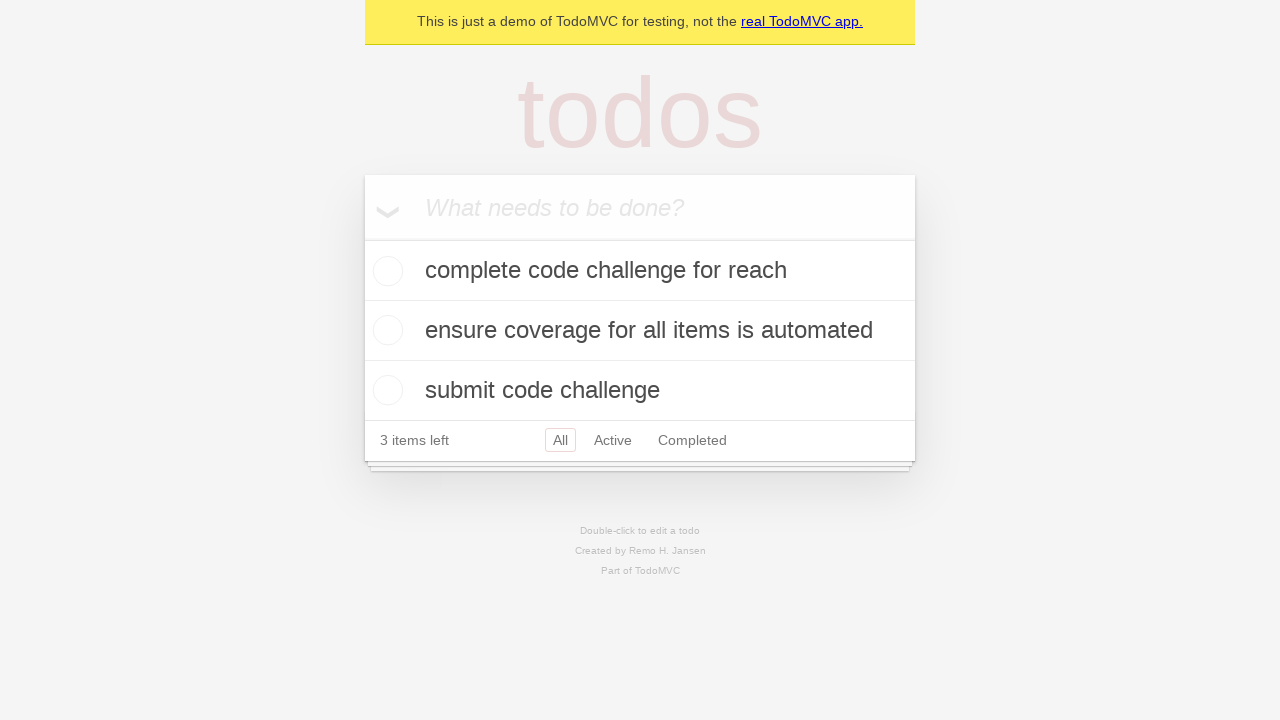

Retrieved all todo title elements
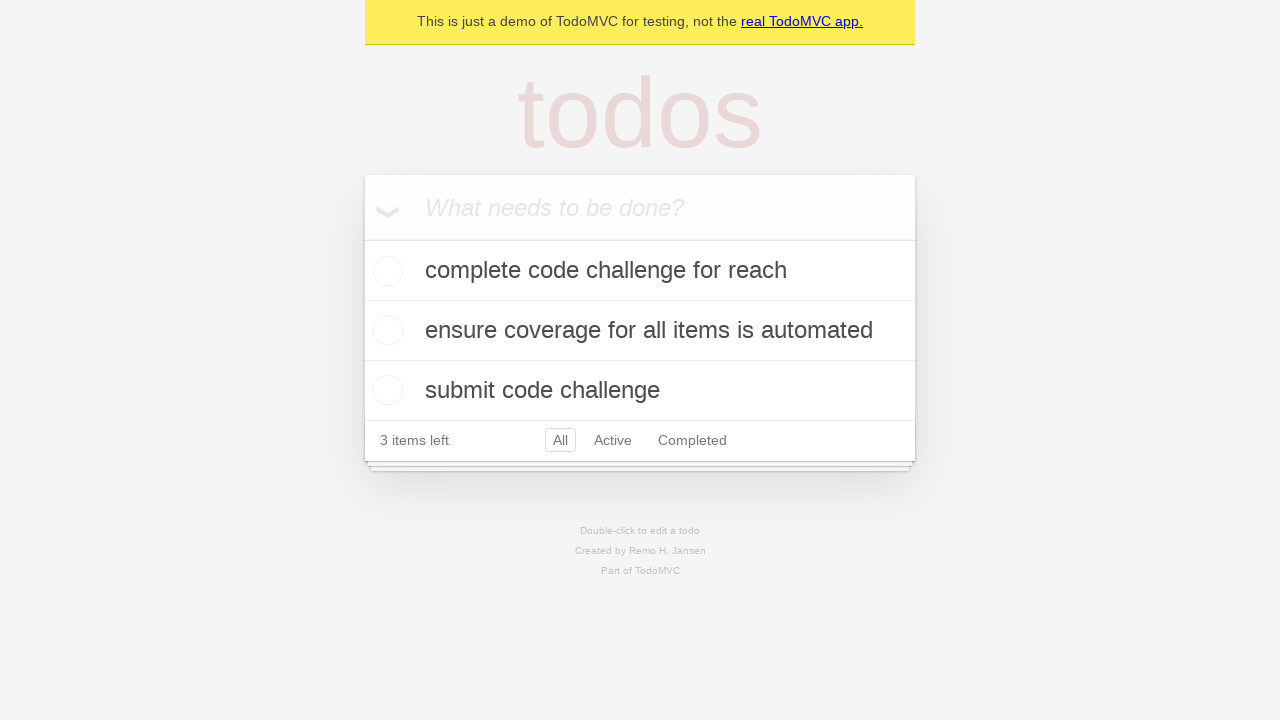

Verified first todo item text is 'complete code challenge for reach'
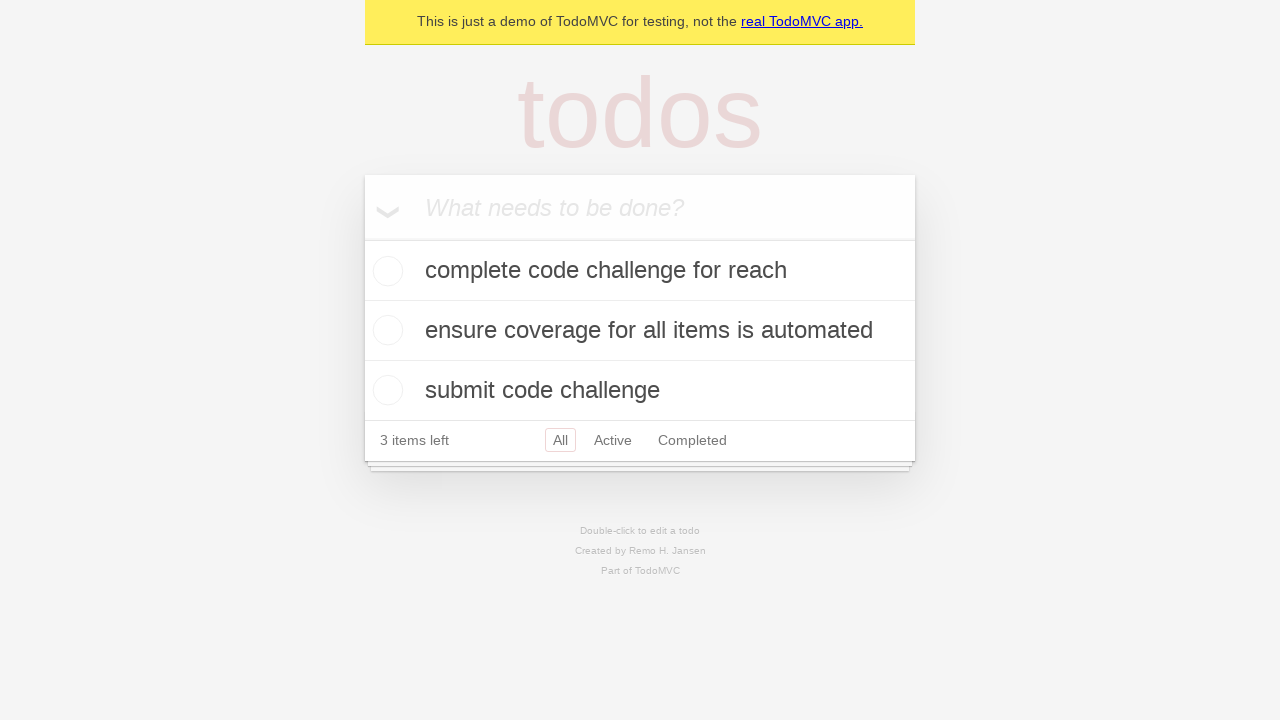

Verified second todo item text is 'ensure coverage for all items is automated'
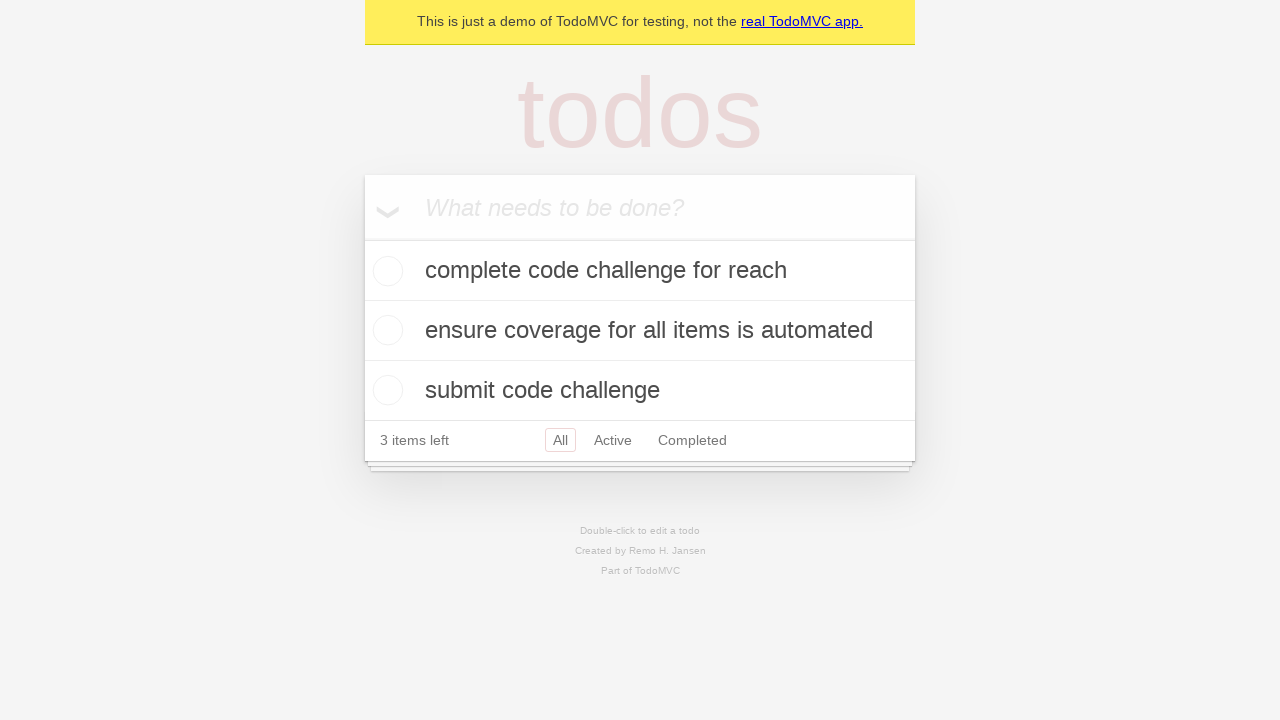

Verified third todo item text is 'submit code challenge'
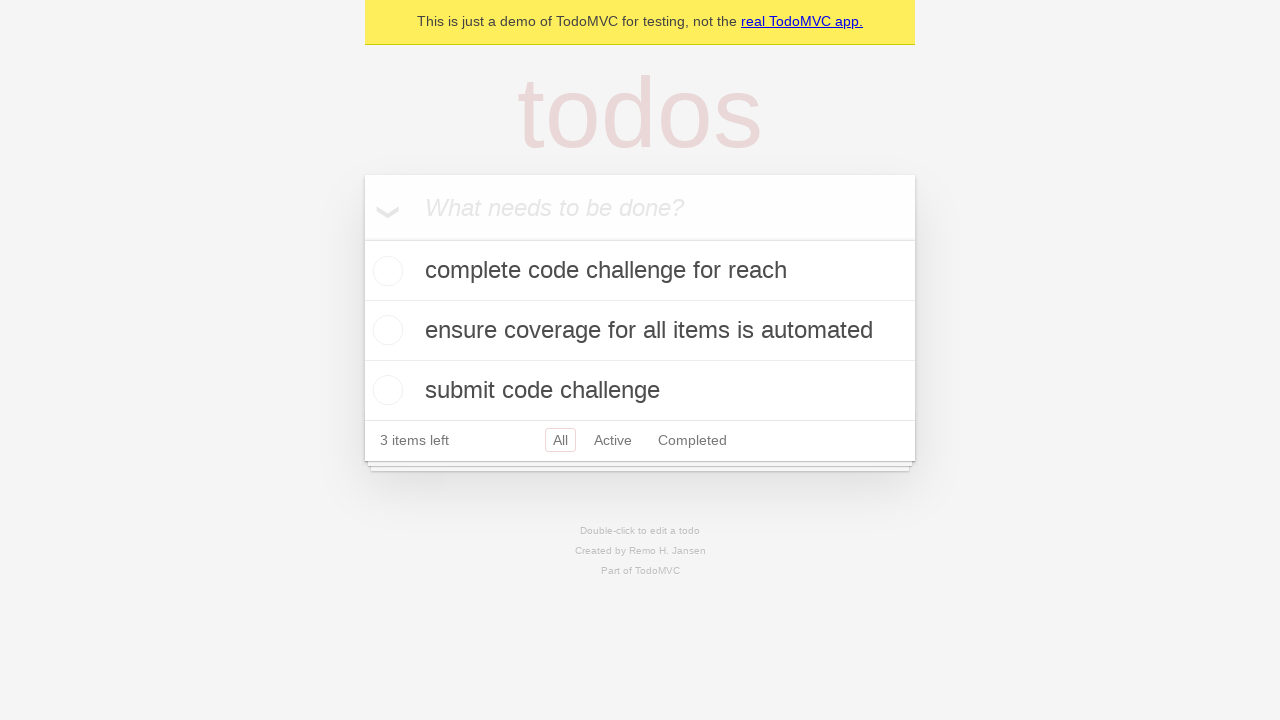

Verified todo counter displays '3 items left'
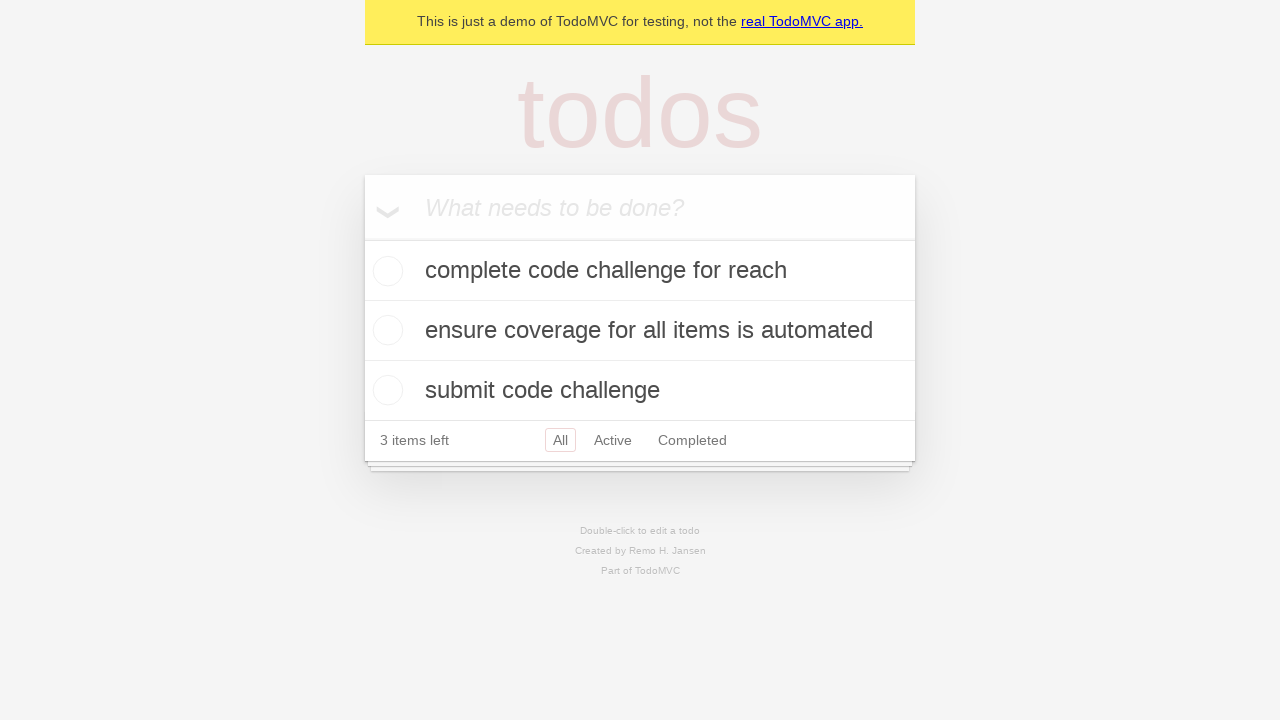

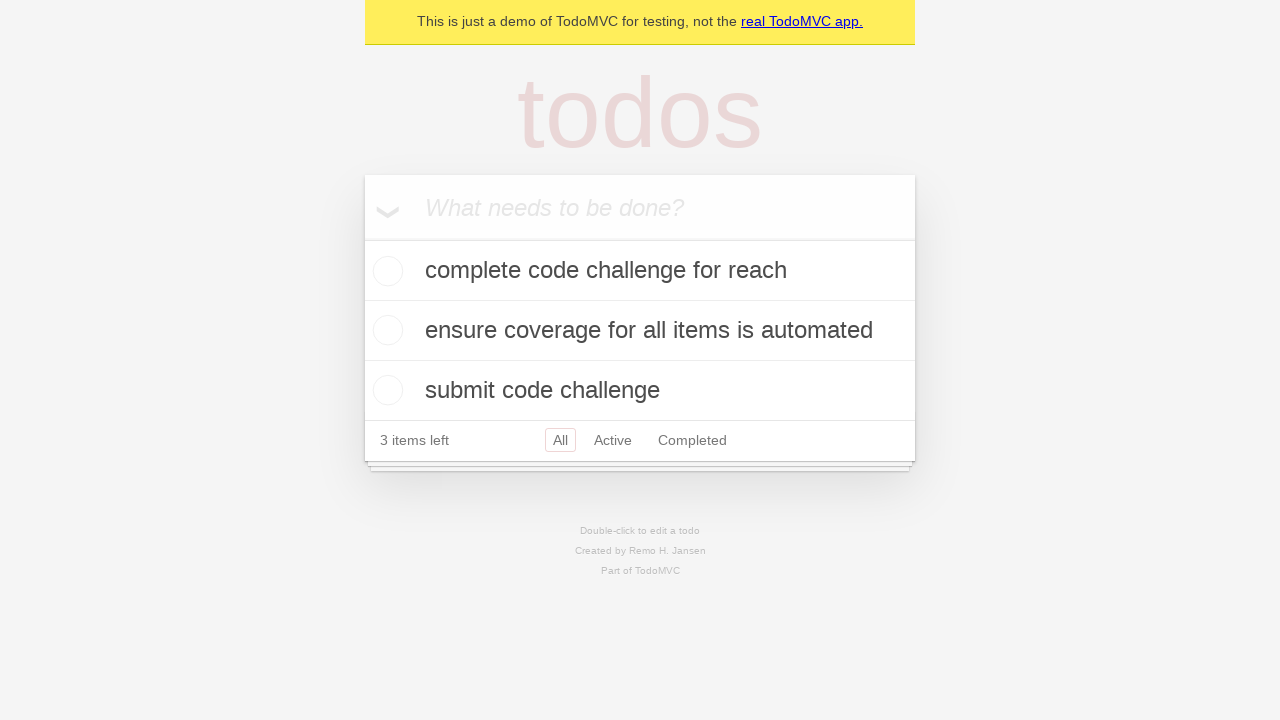